Tests iframe interaction by switching to an iframe containing radio button examples, clicking three radio buttons (HTML, CSS, JavaScript), then switching back to the default content.

Starting URL: https://www.w3schools.com/tags/tryit.asp?filename=tryhtml5_input_type_radio

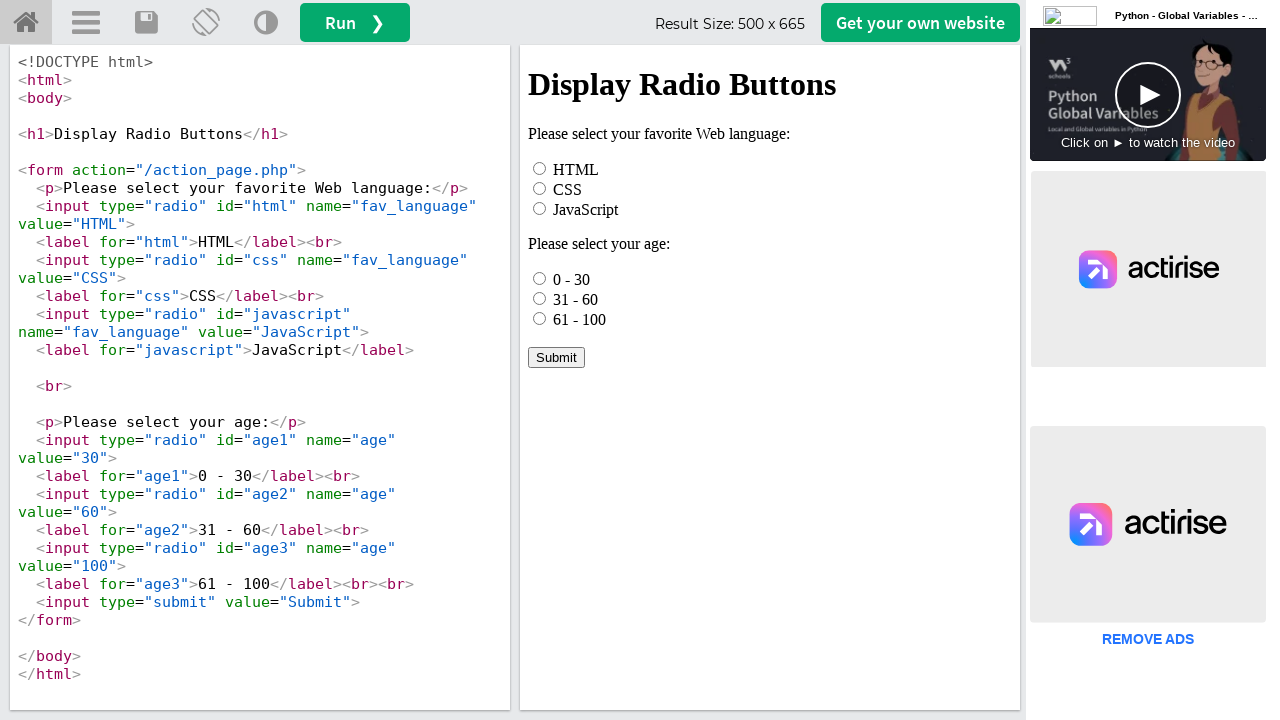

Located iframe with ID 'iframeResult' containing radio button examples
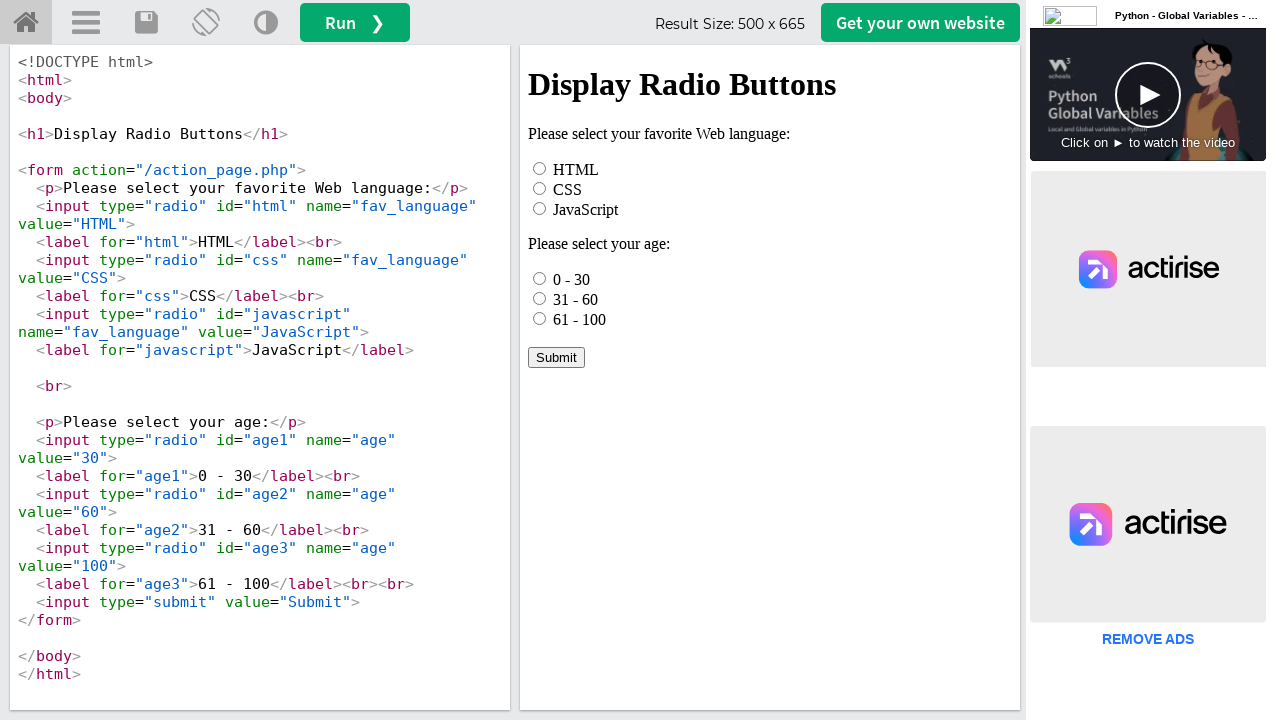

Clicked HTML radio button in iframe at (540, 168) on #iframeResult >> internal:control=enter-frame >> #html
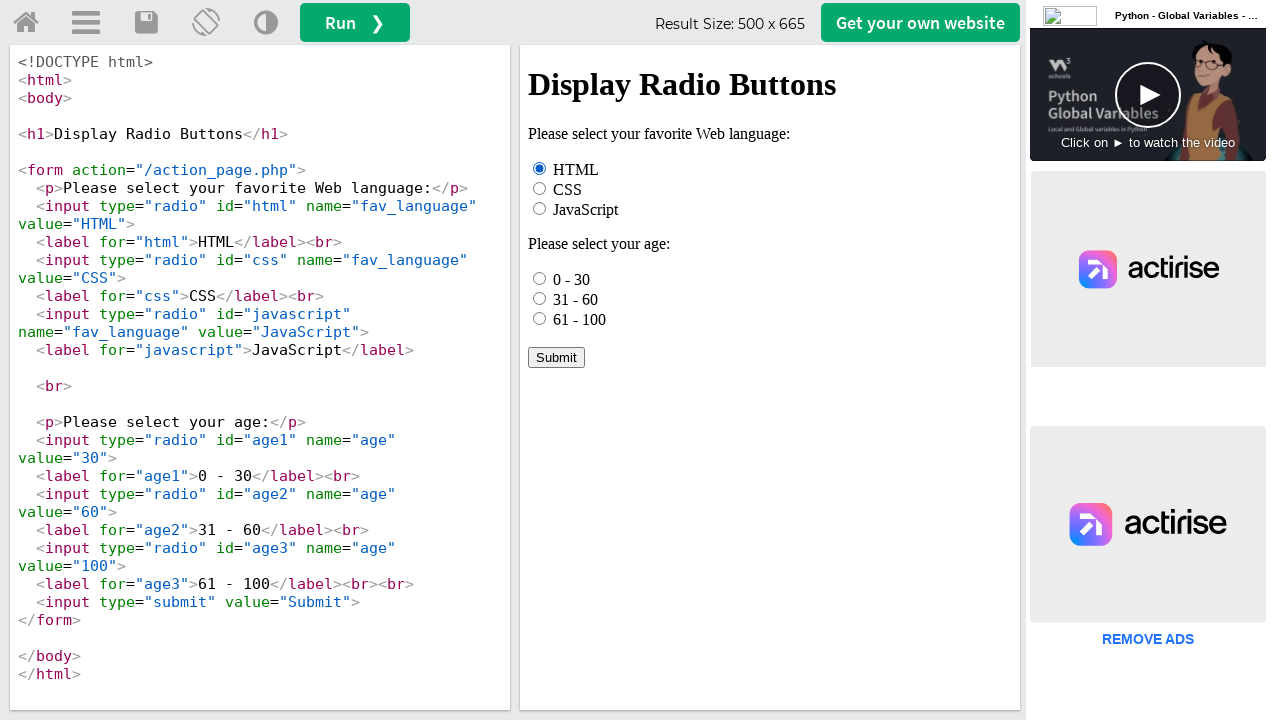

Clicked CSS radio button in iframe at (540, 188) on #iframeResult >> internal:control=enter-frame >> #css
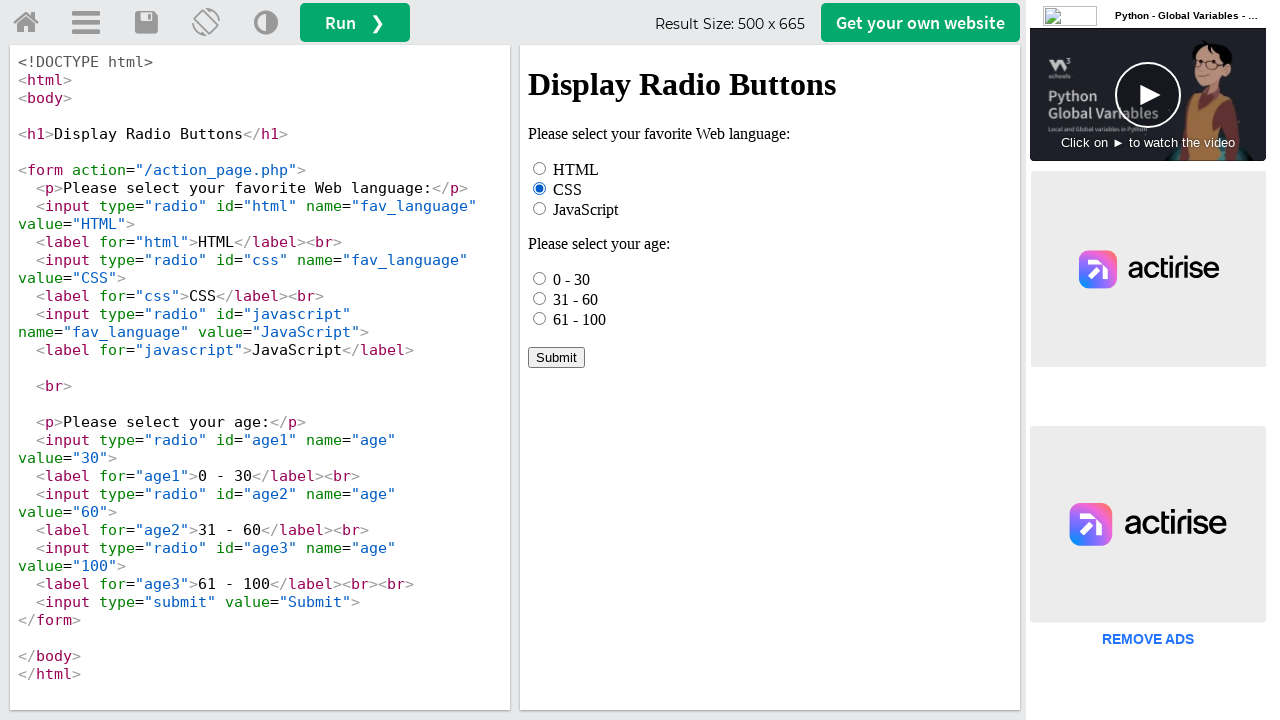

Clicked JavaScript radio button in iframe at (540, 208) on #iframeResult >> internal:control=enter-frame >> #javascript
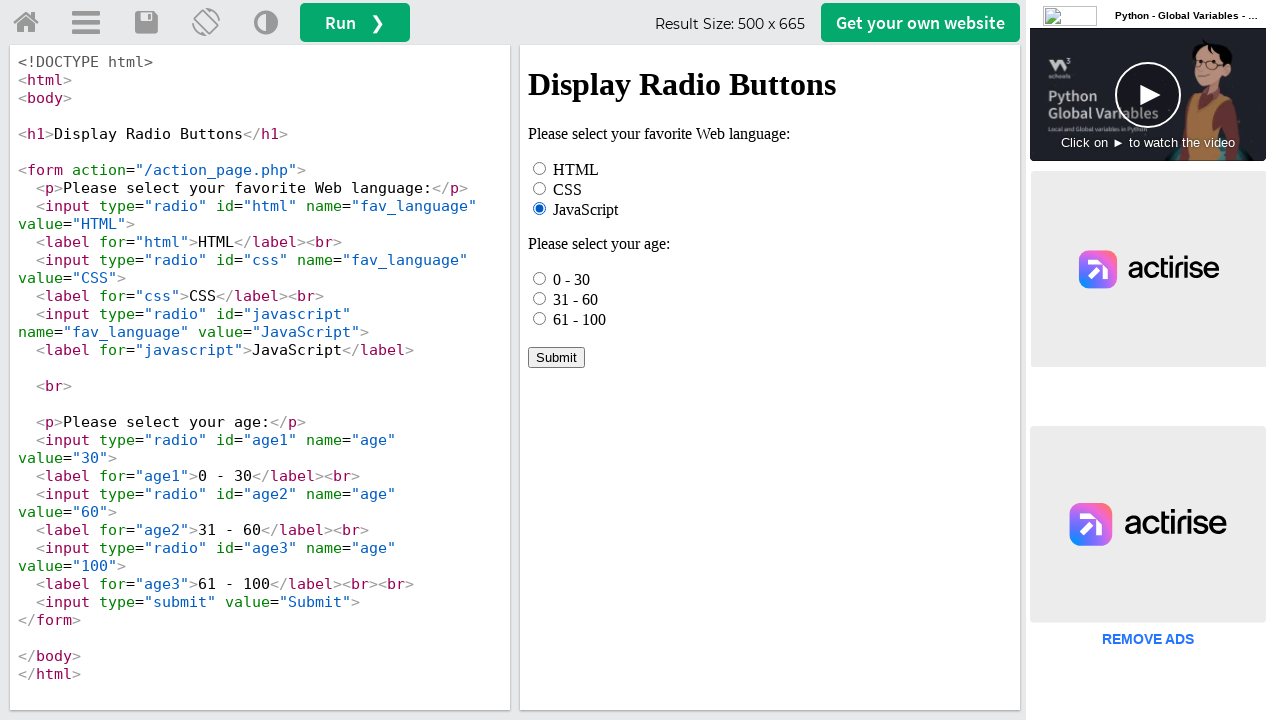

Verified iframe is still visible on main page content
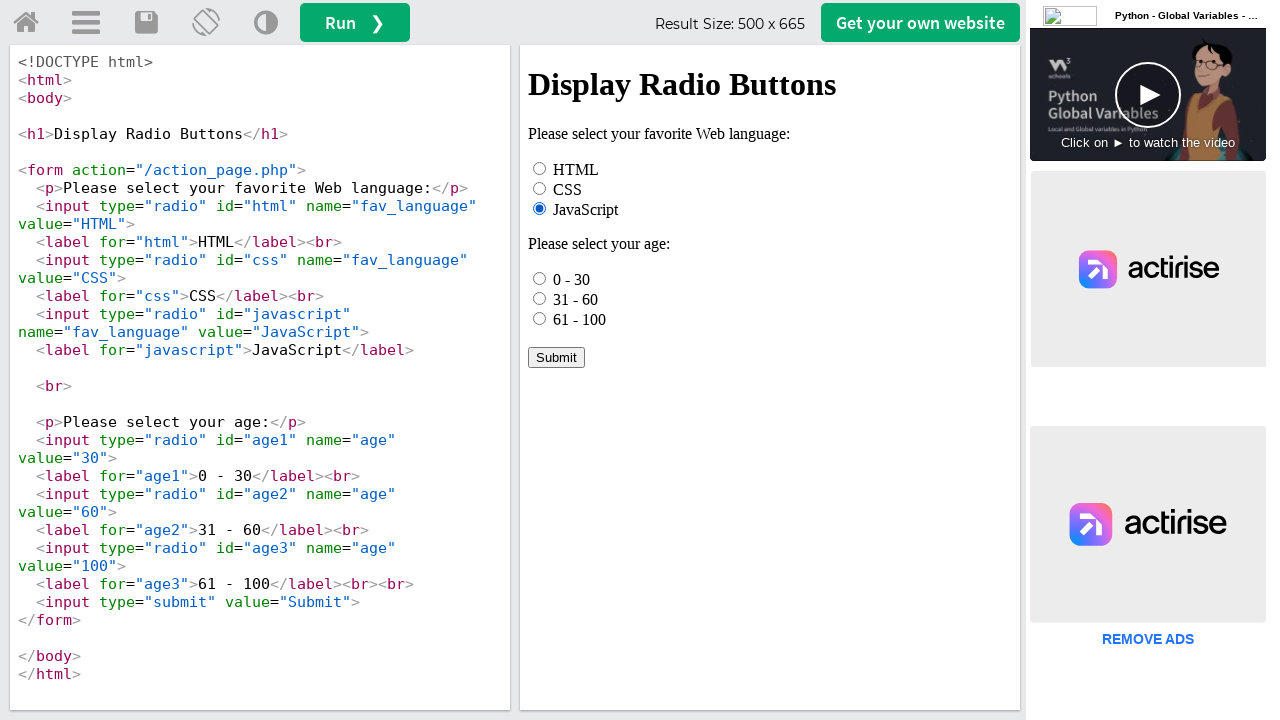

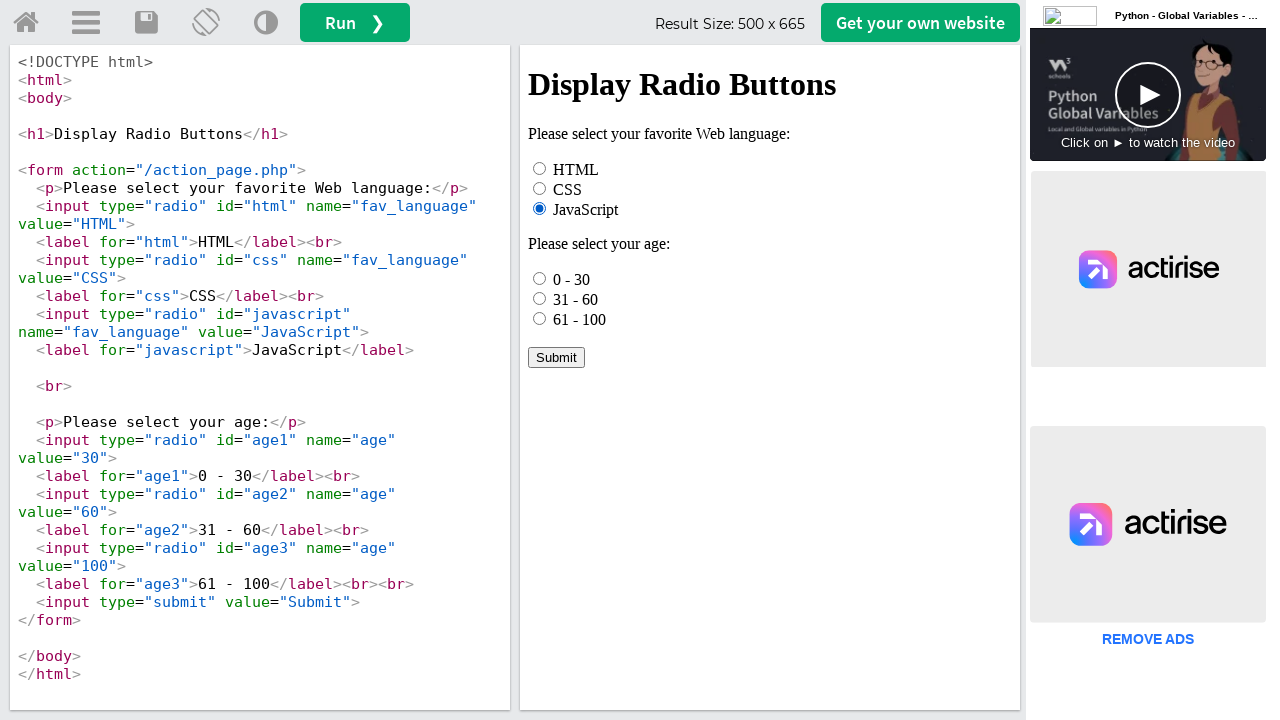